Tests that the alert button shows an alert dialog with the correct message

Starting URL: https://demoqa.com/elements

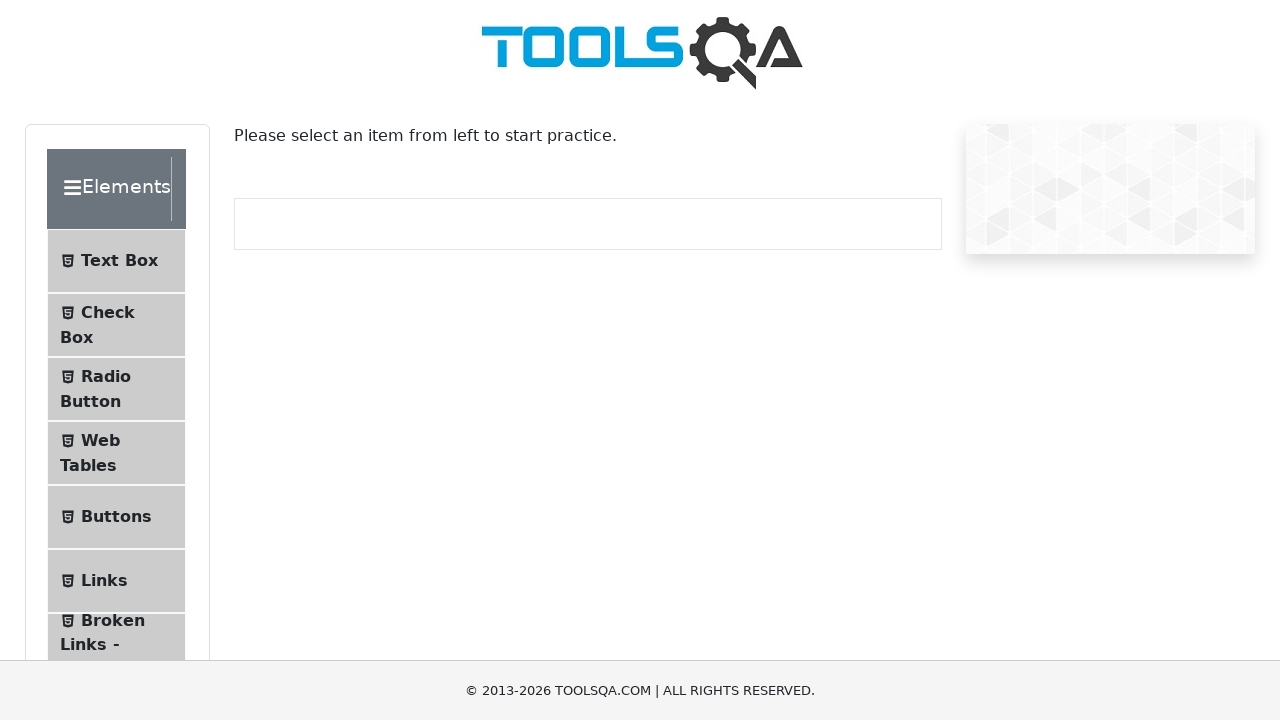

Clicked on 'Alerts, Frame & Windows' section at (107, 360) on internal:text="Alerts, Frame & Windows"i
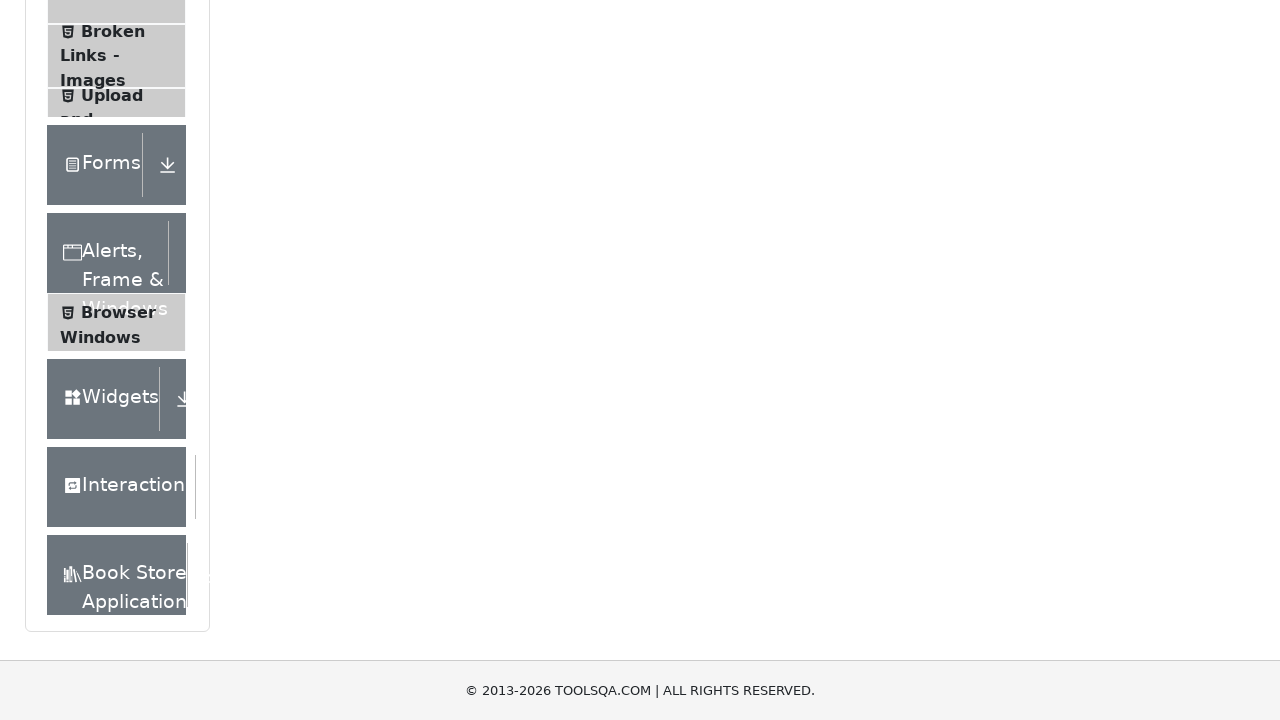

Clicked on 'Alerts' submenu at (116, 272) on li >> internal:has-text="Alerts"i
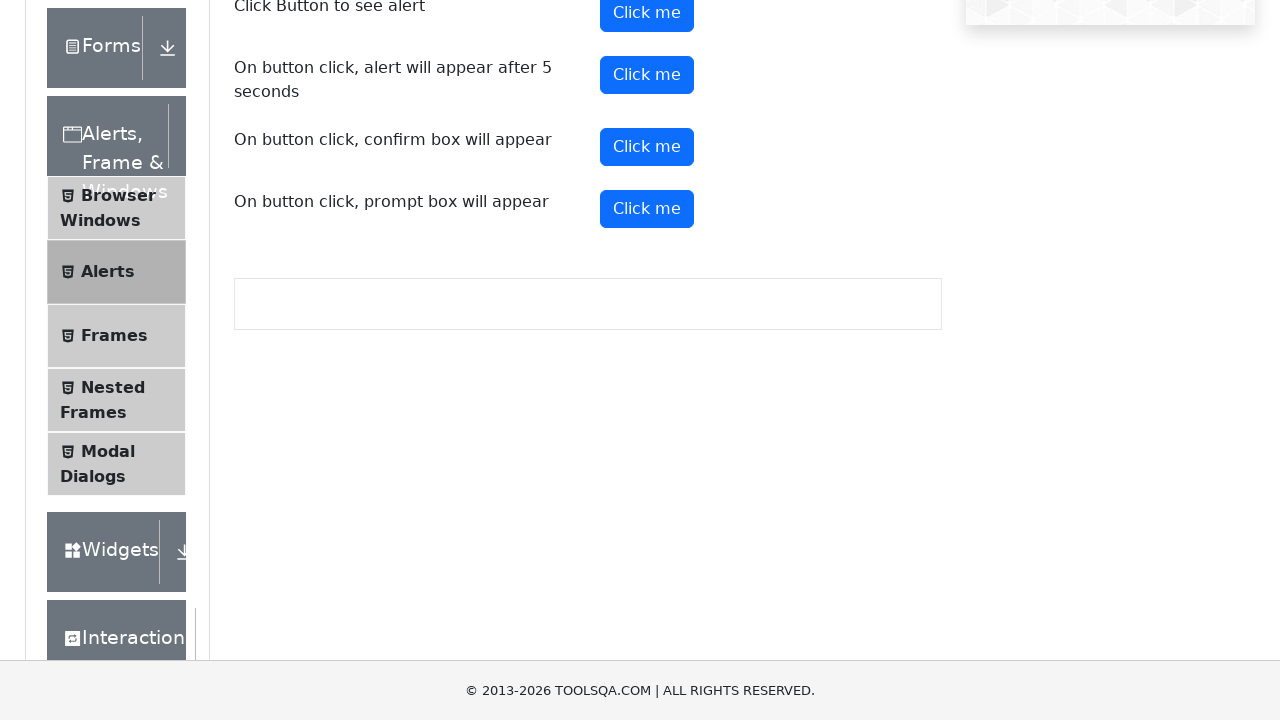

Set up dialog handler to verify alert type and message
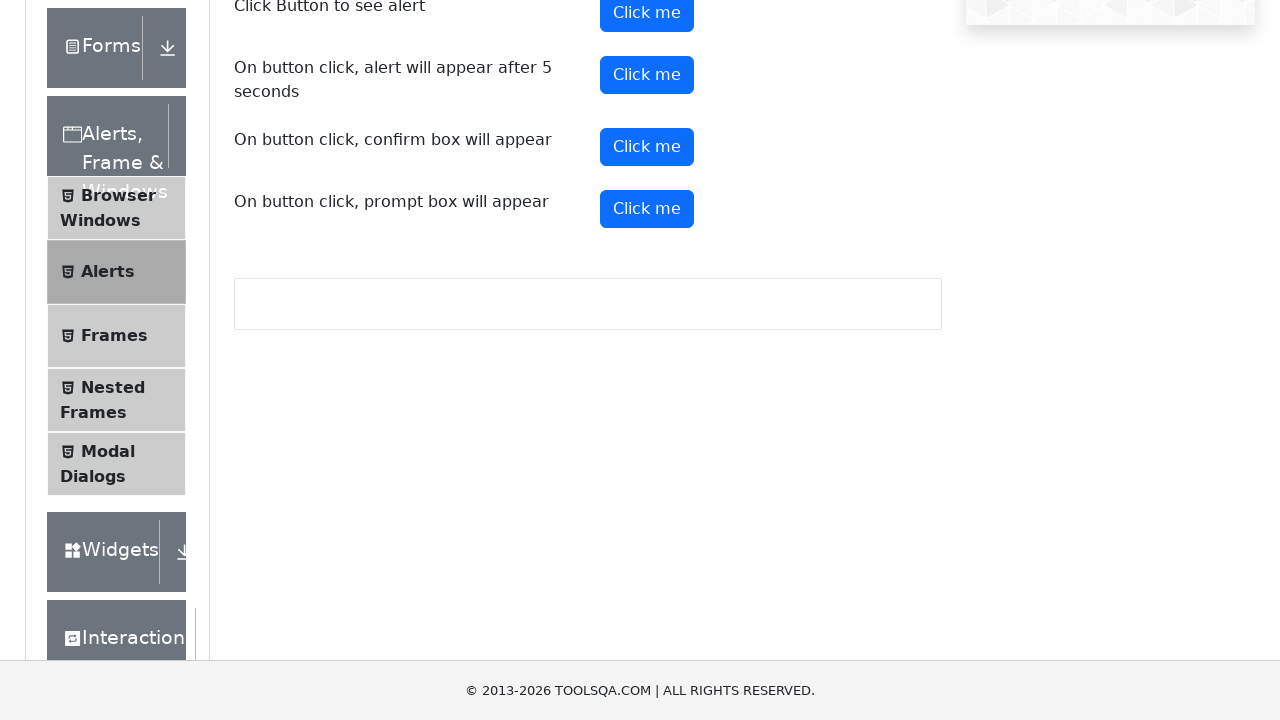

Clicked the alert button to trigger alert dialog at (647, 19) on #alertButton
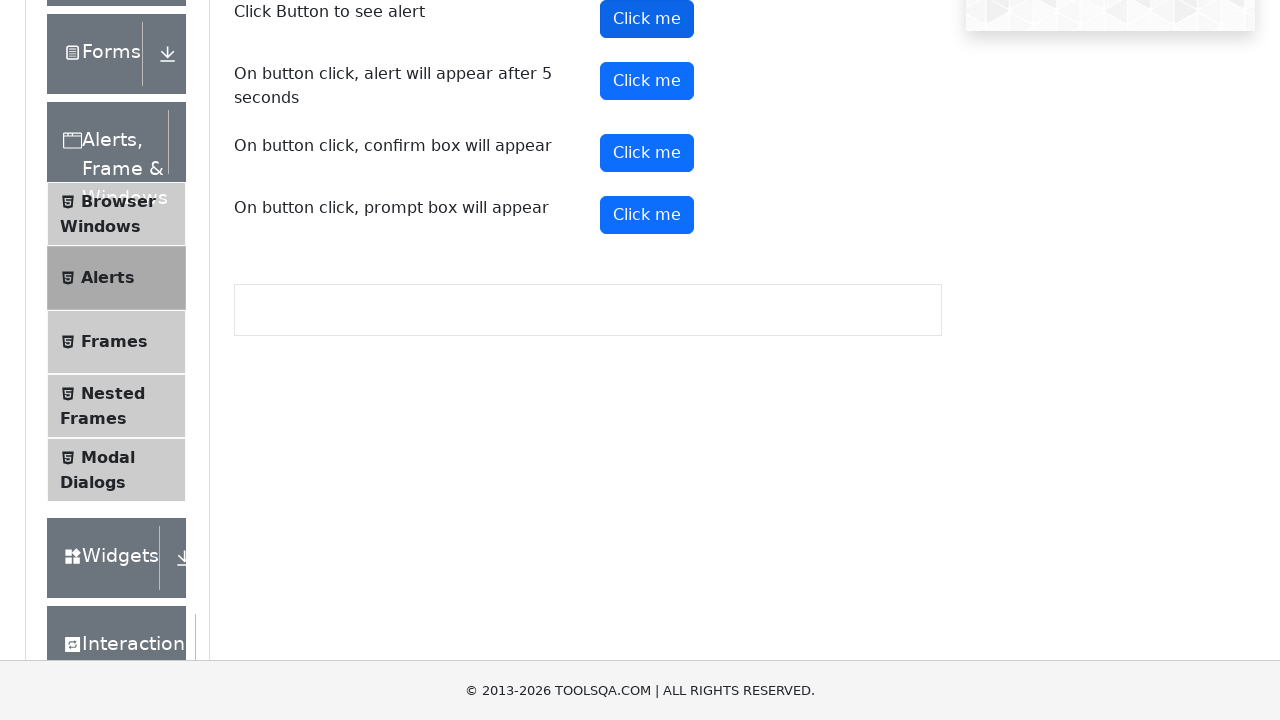

Waited for alert dialog to be handled
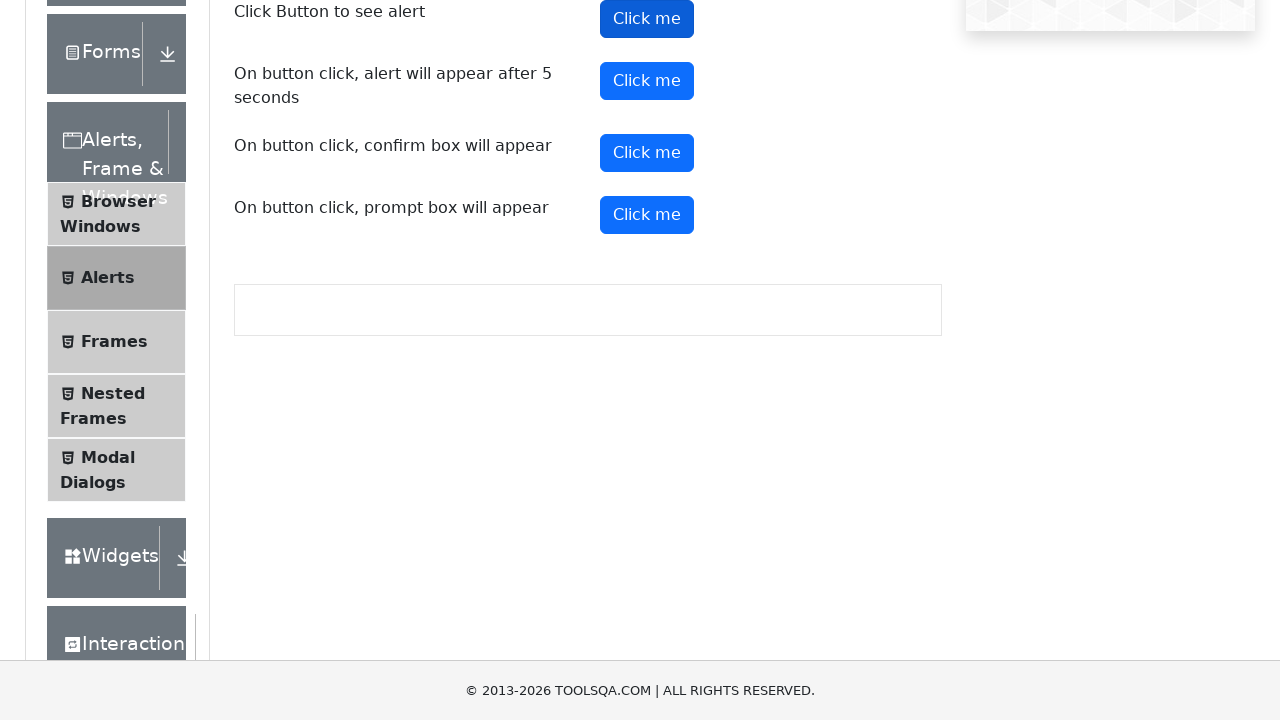

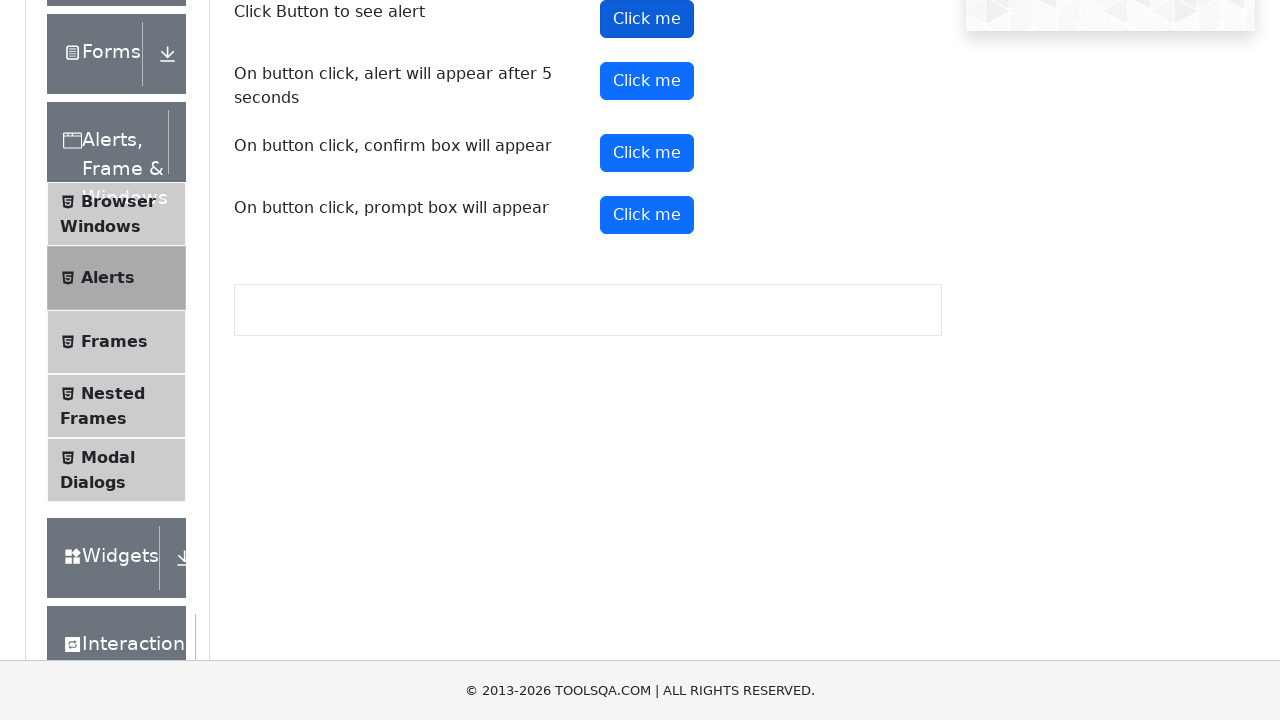